Tests form filling with keyboard shortcuts to copy current address to permanent address field using Actions class approach

Starting URL: https://demoqa.com/text-box

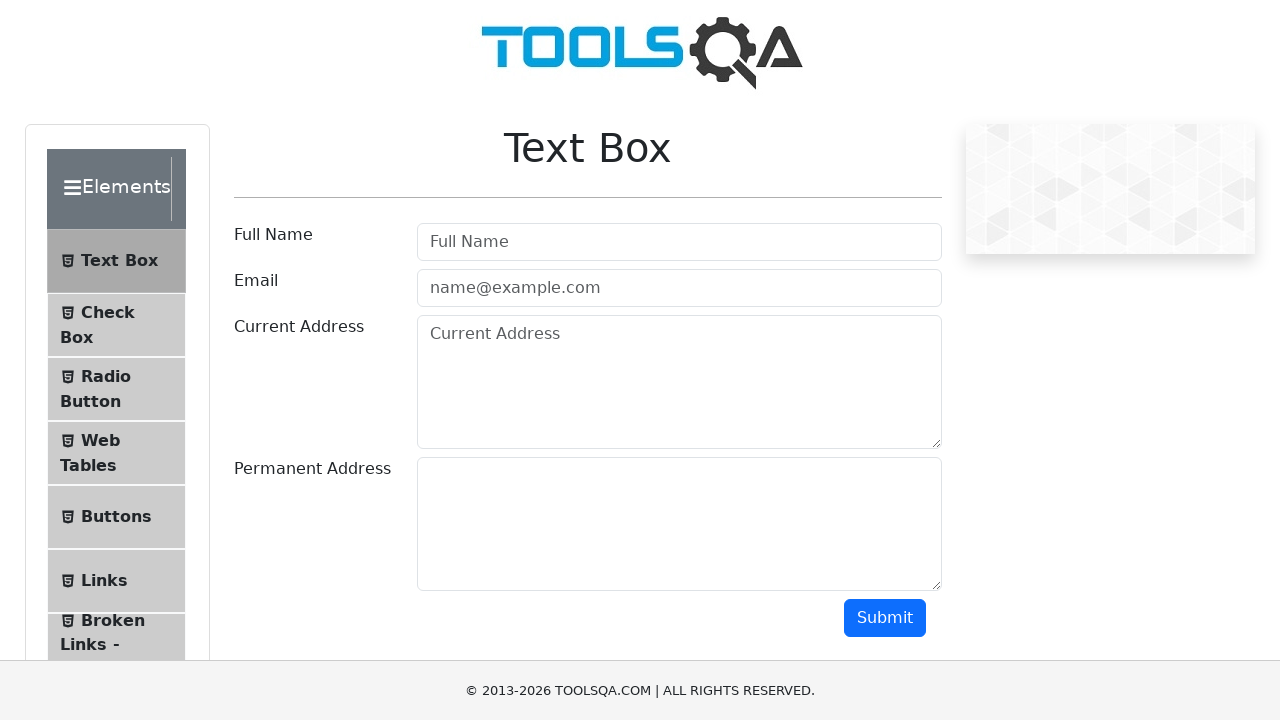

Filled user name field with 'Ram' on #userName
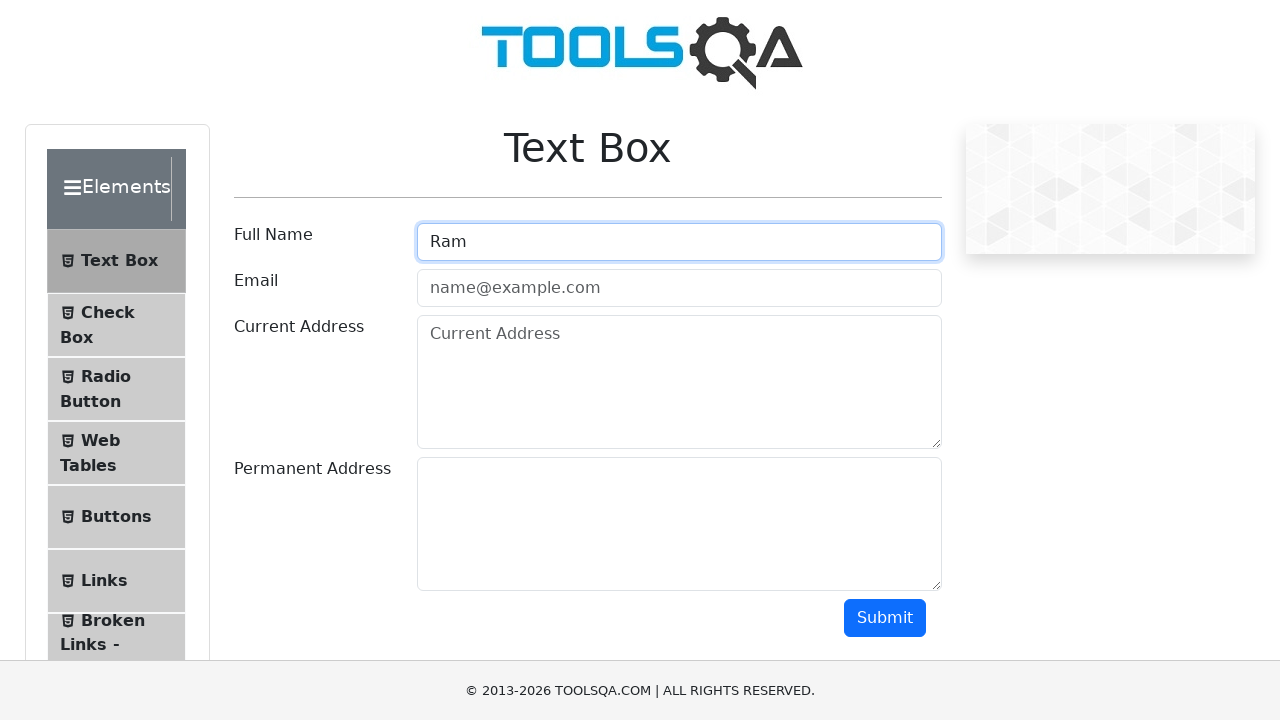

Filled email field with 'ram@gmail.com' on #userEmail
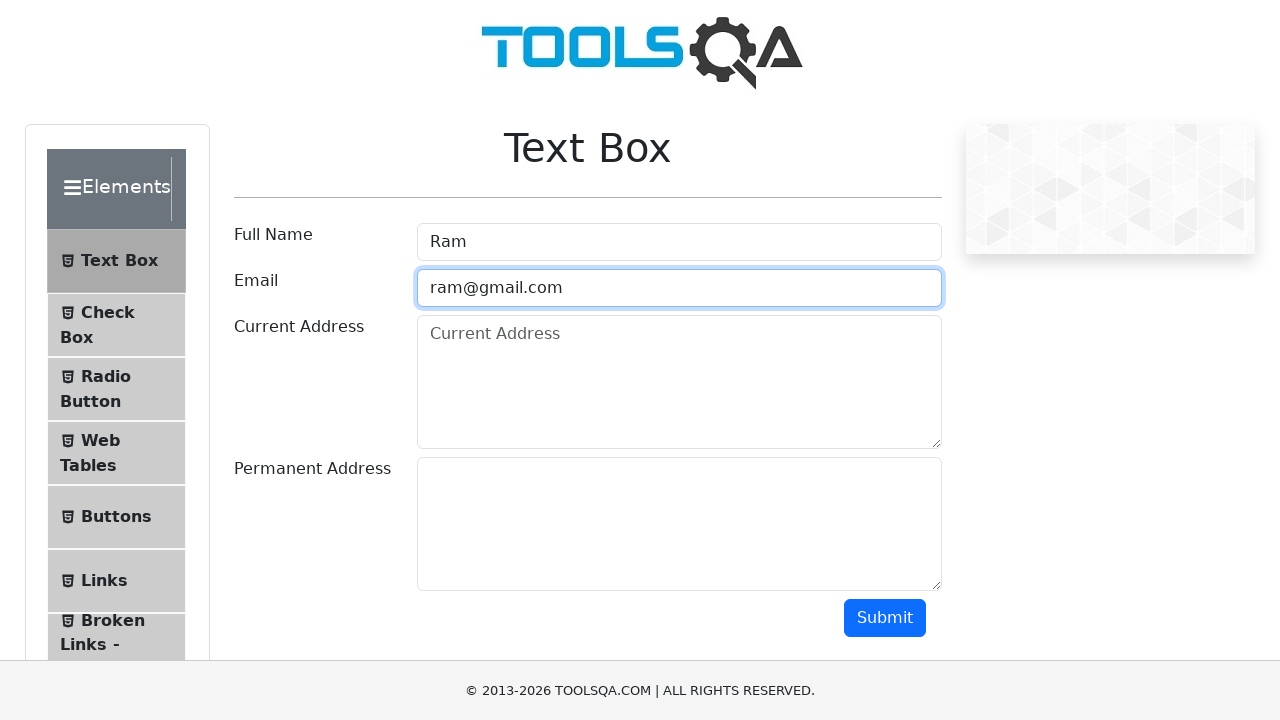

Filled current address field with '17, BH Colony, St.Luise Road,Bangalore' on #currentAddress
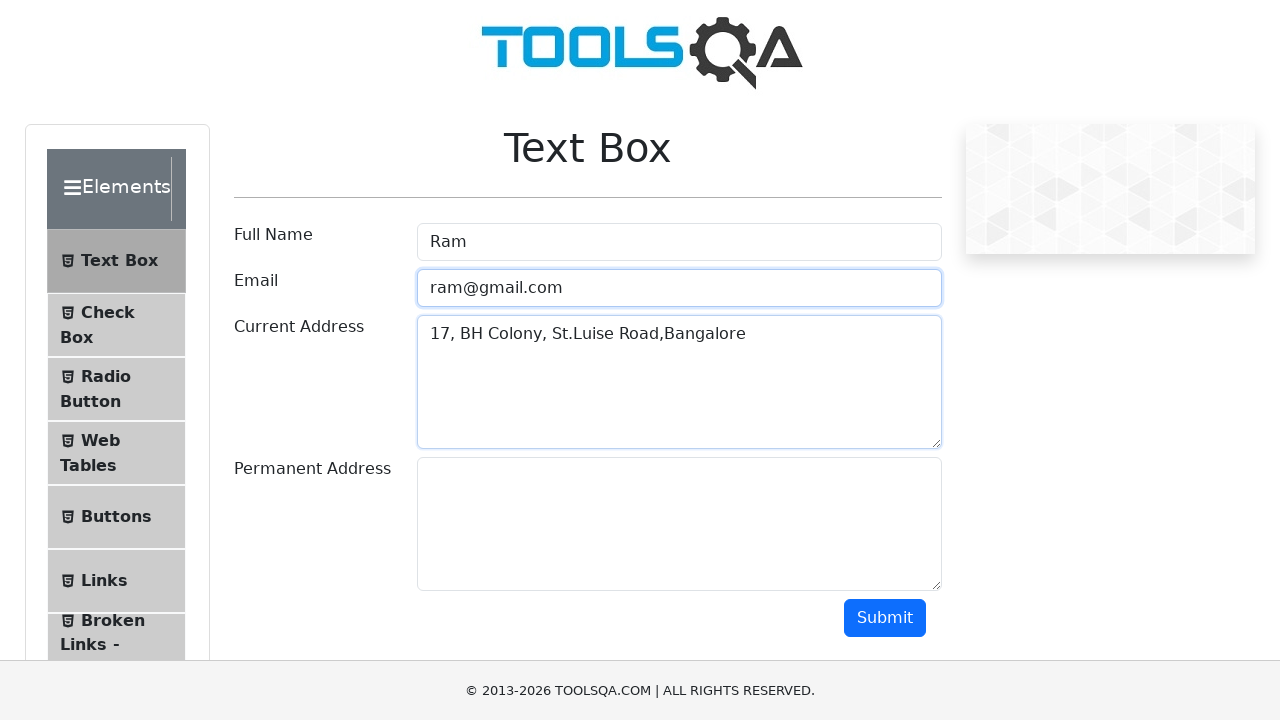

Selected all text in current address field using Ctrl+A
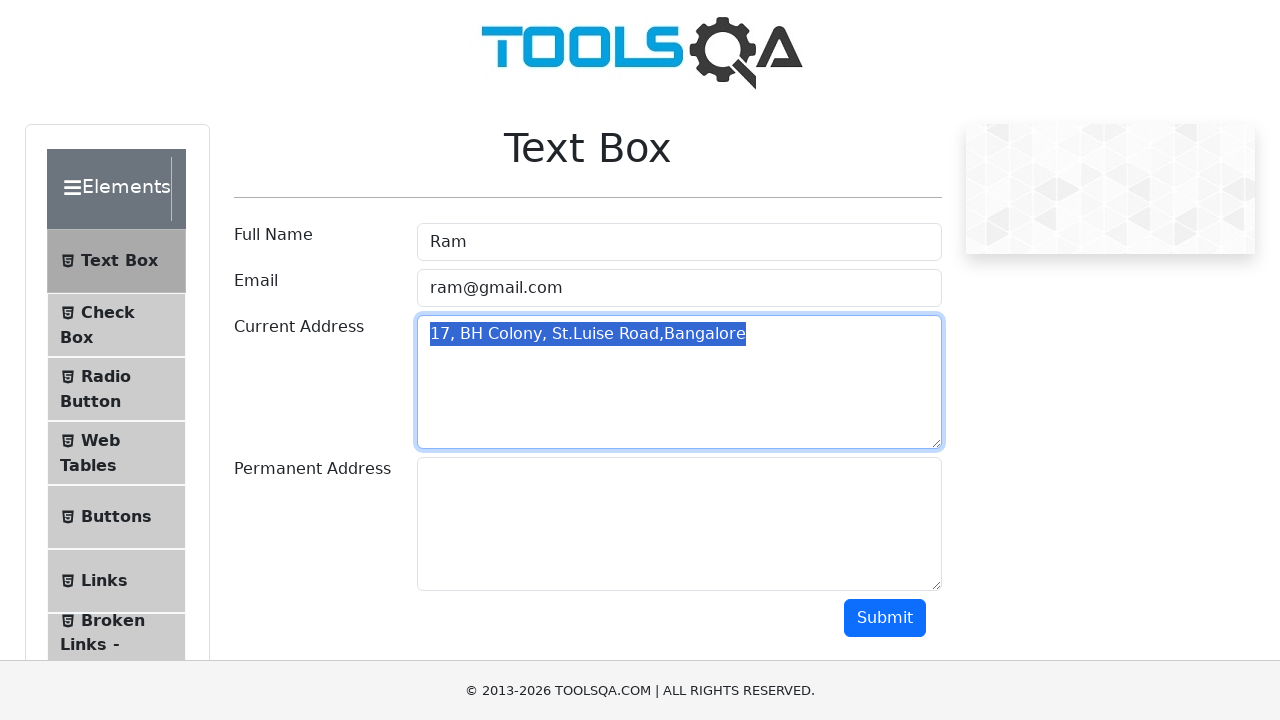

Copied selected text using Ctrl+C
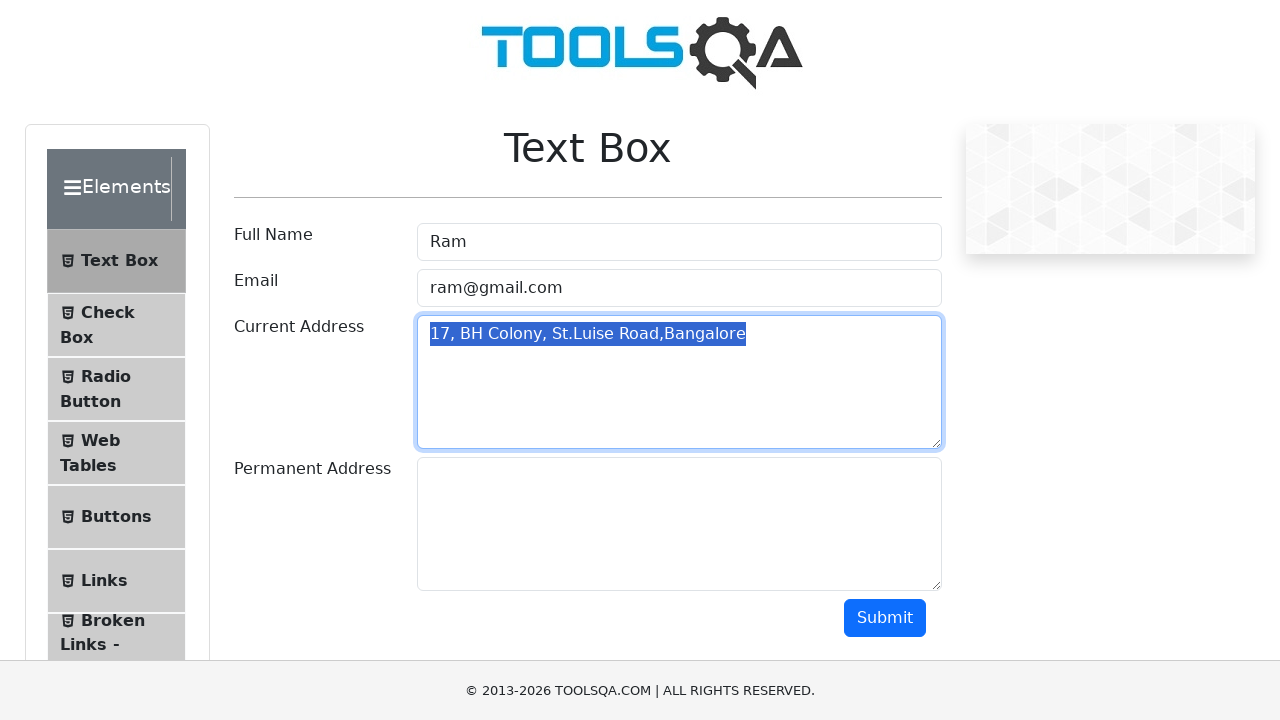

Moved to permanent address field using Tab key
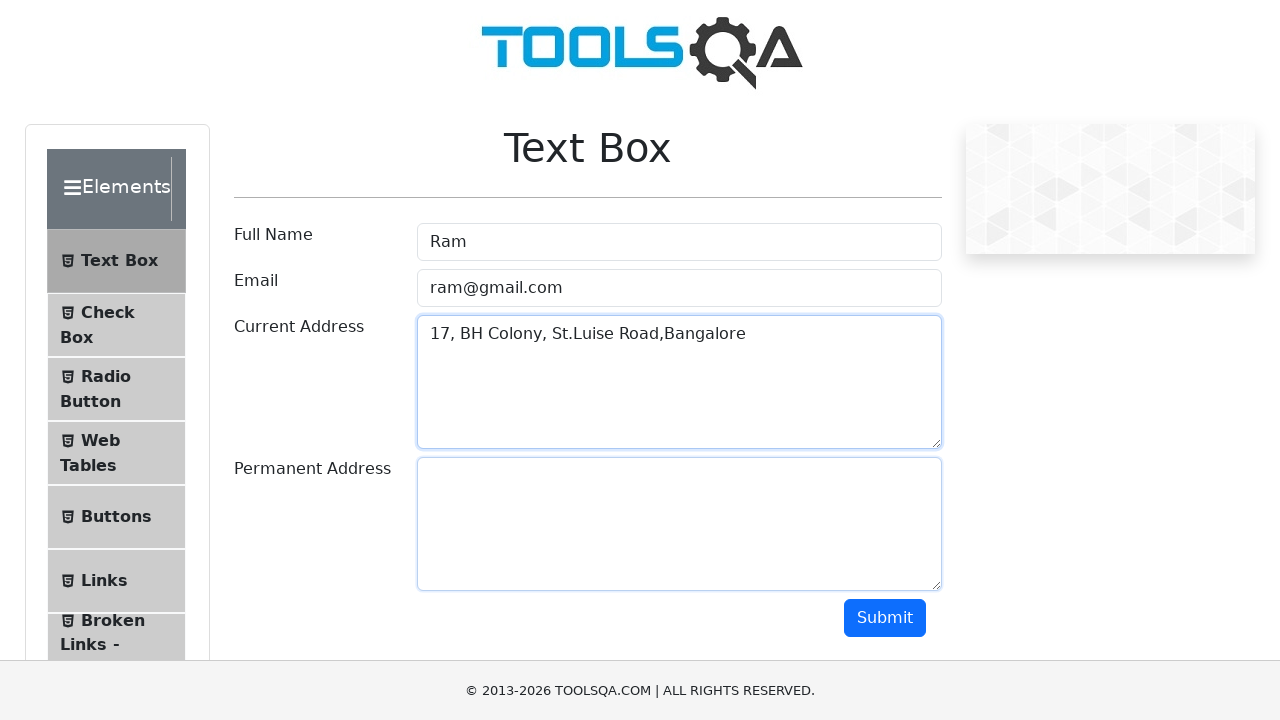

Pasted copied address to permanent address field using Ctrl+V
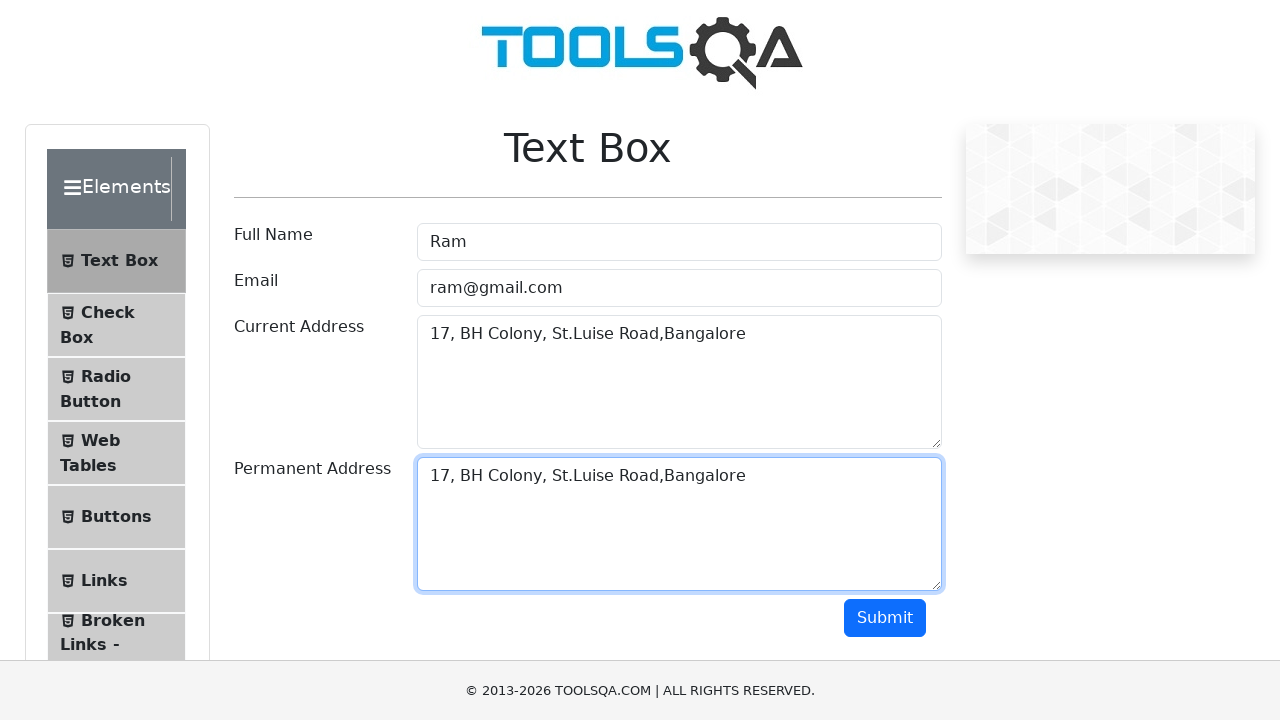

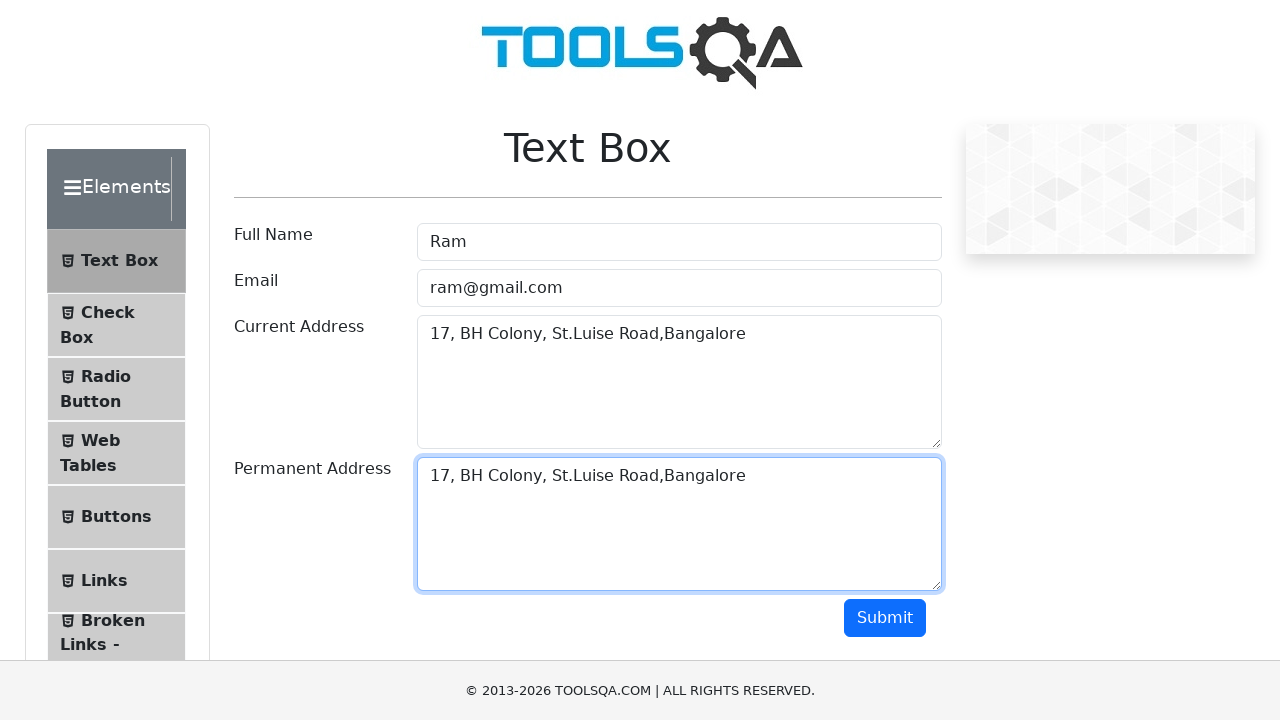